Tests cookie management by reading cookies, clearing them, and refreshing the page

Starting URL: https://bonigarcia.dev/selenium-webdriver-java/cookies.html

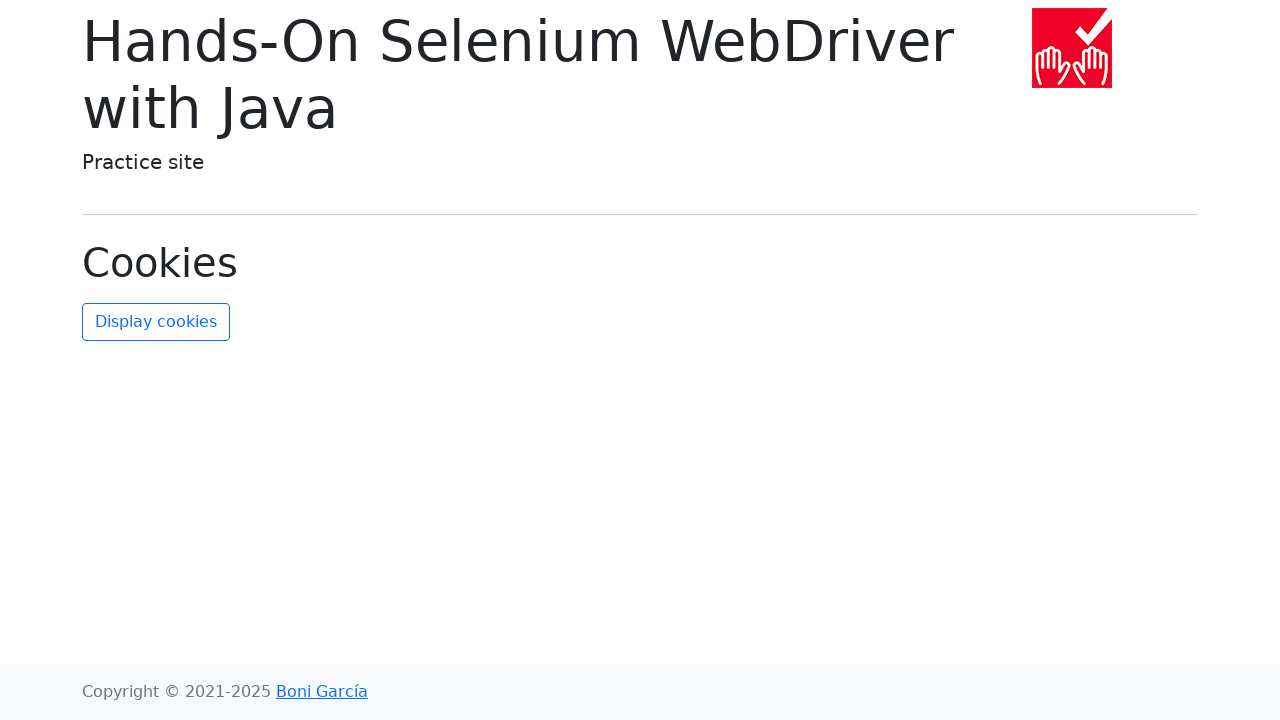

Retrieved all cookies from context
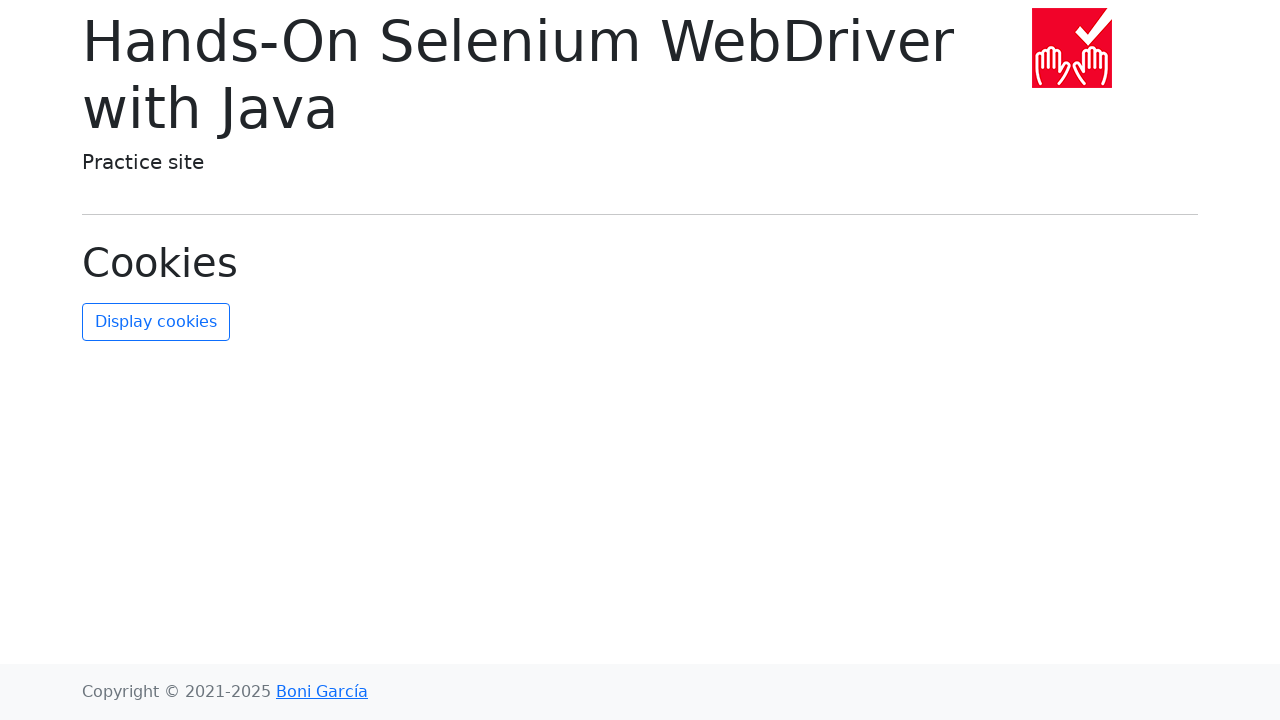

Cleared all cookies from context
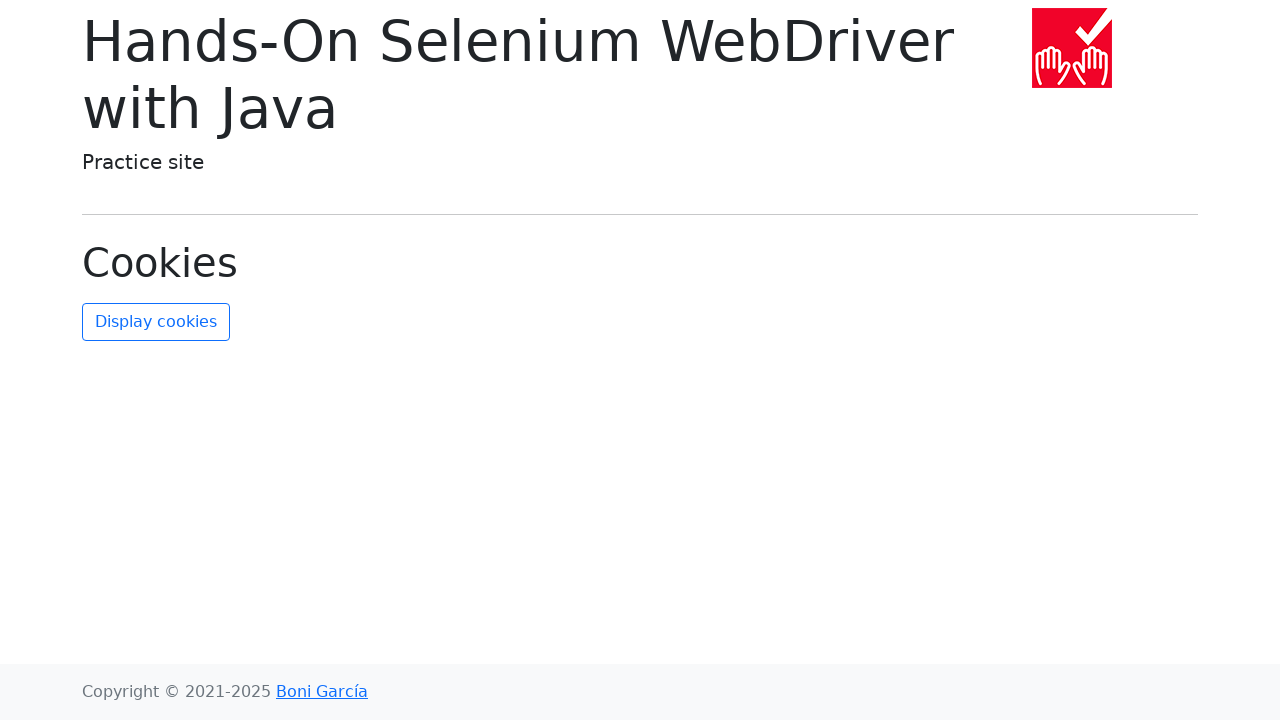

Clicked refresh button to reload cookies at (156, 322) on #refresh-cookies
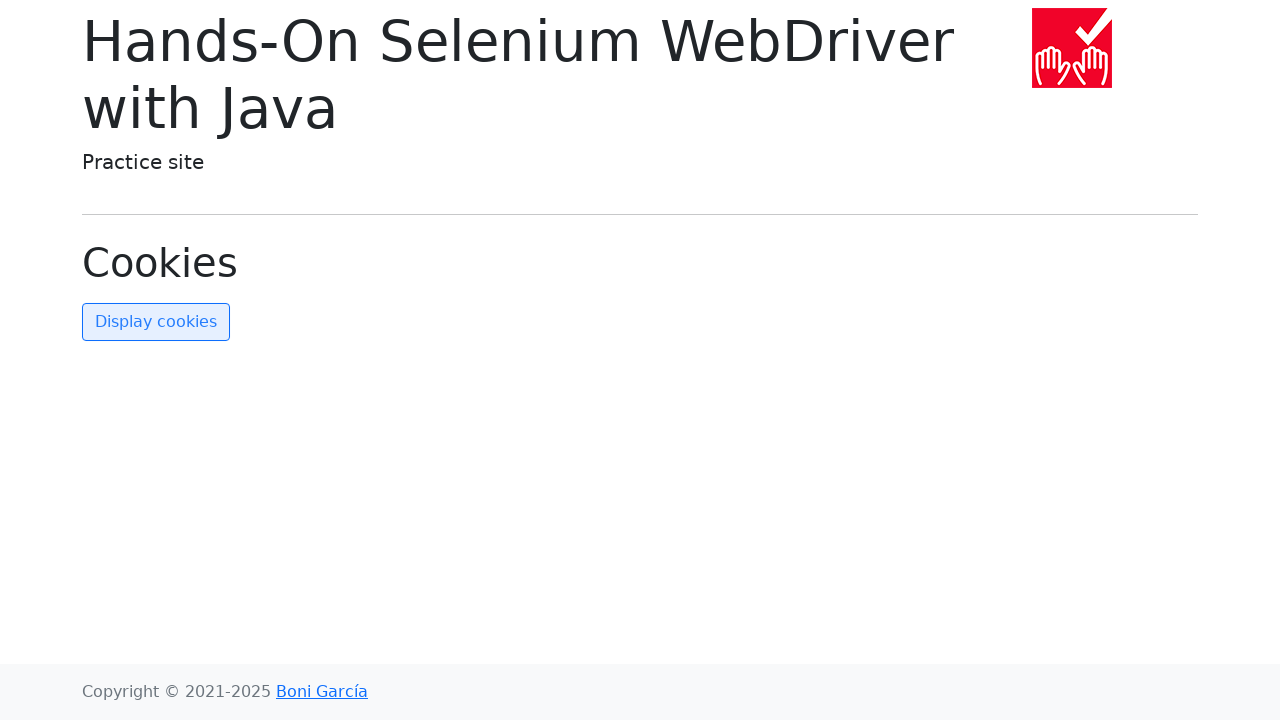

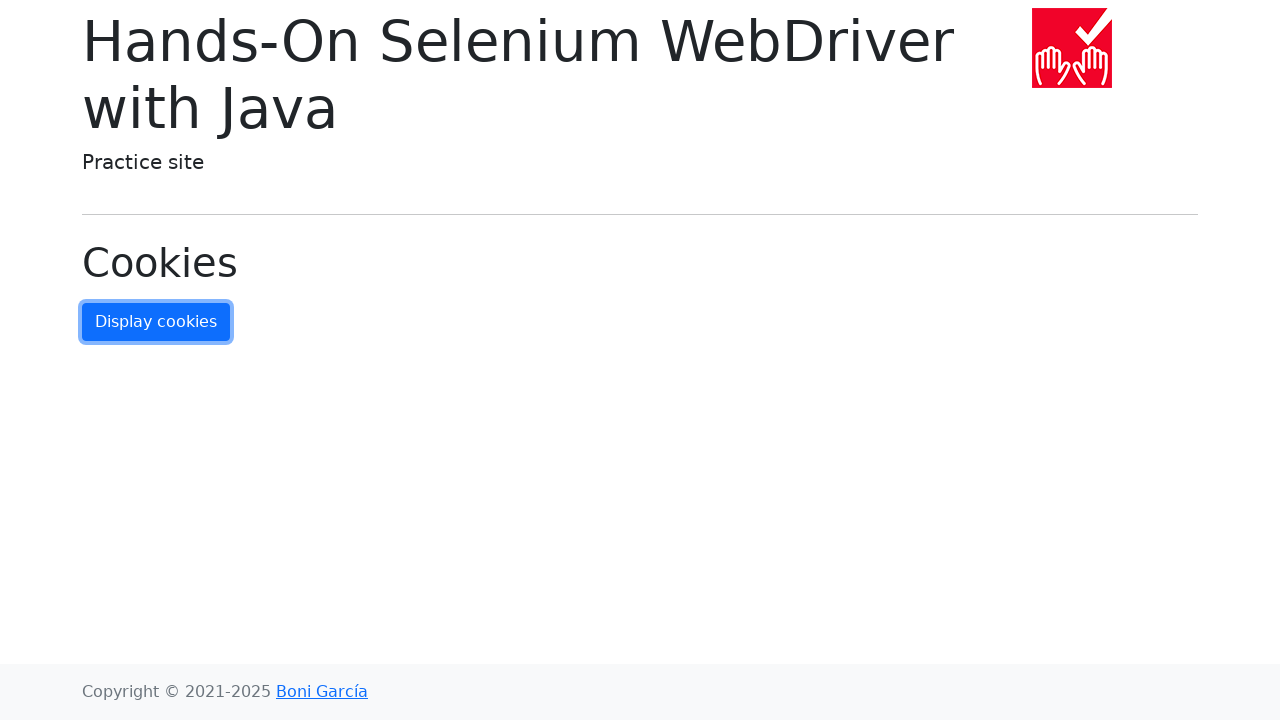